Tests a todo application by checking off items, adding a new todo item, archiving completed items, and verifying the count of active items

Starting URL: http://crossbrowsertesting.github.io/todo-app.html

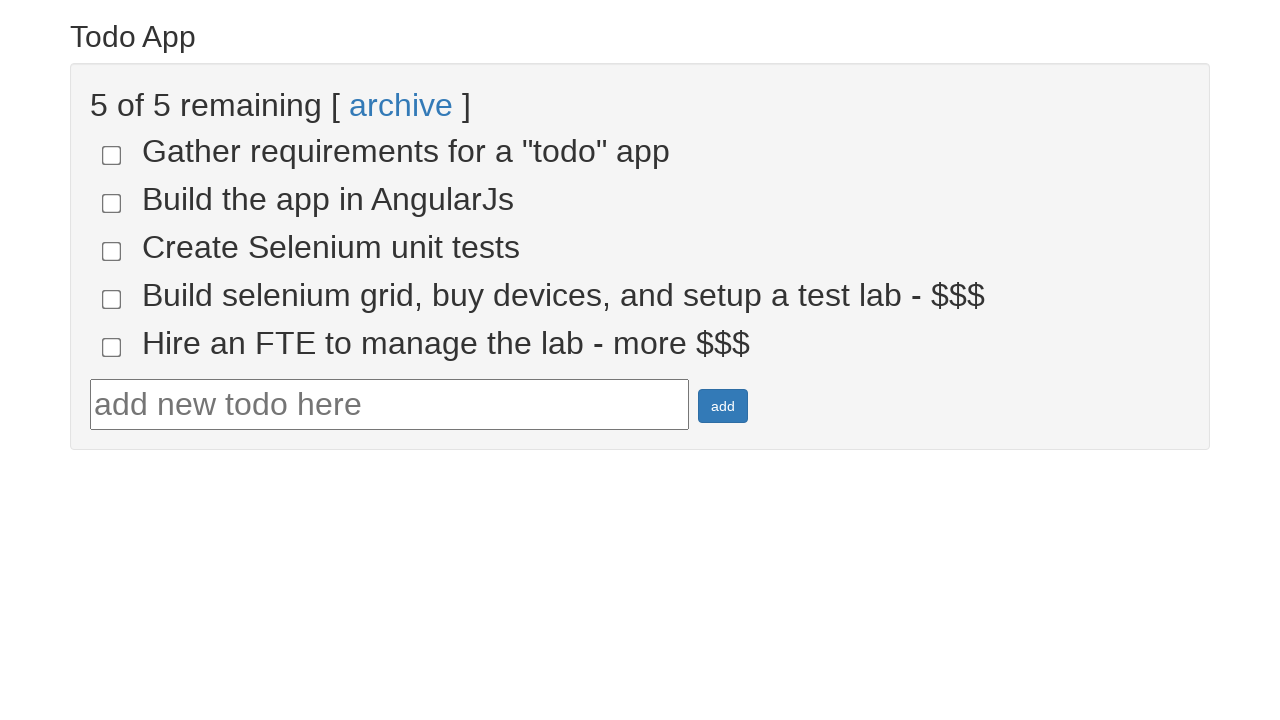

Clicked checkbox for todo item 4 at (112, 299) on input[name='todo-4']
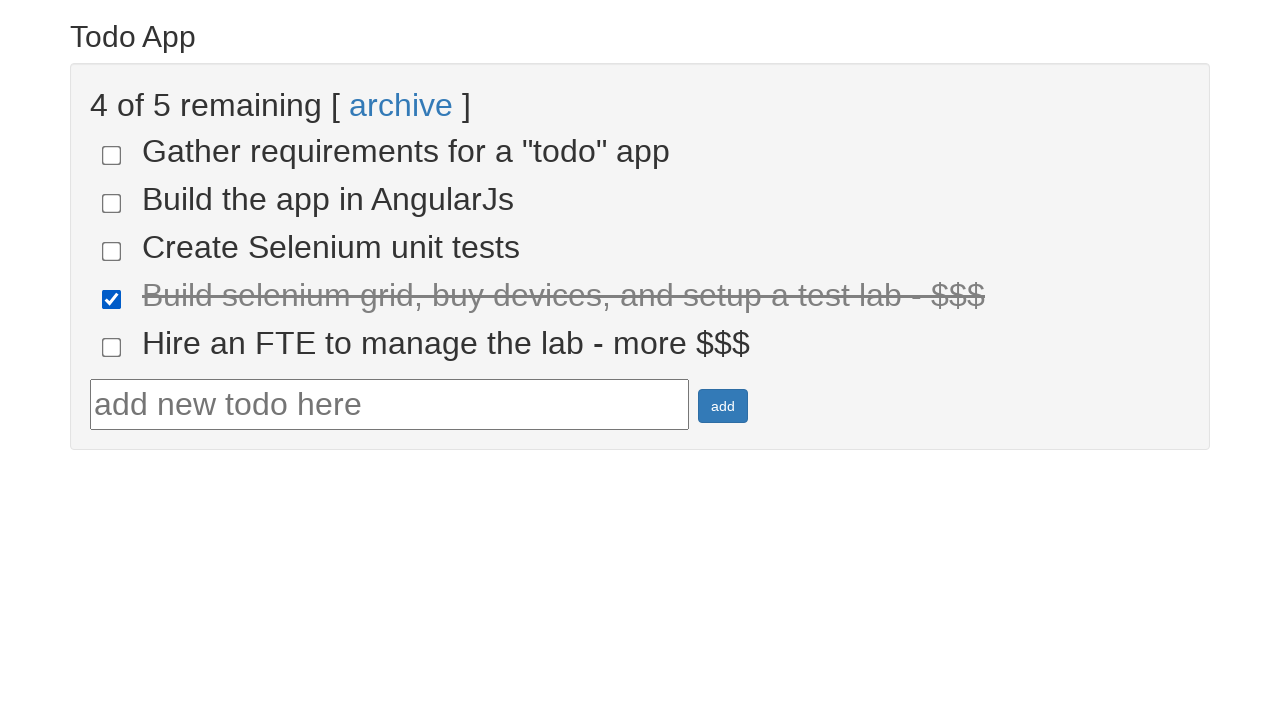

Clicked checkbox for todo item 5 at (112, 347) on input[name='todo-5']
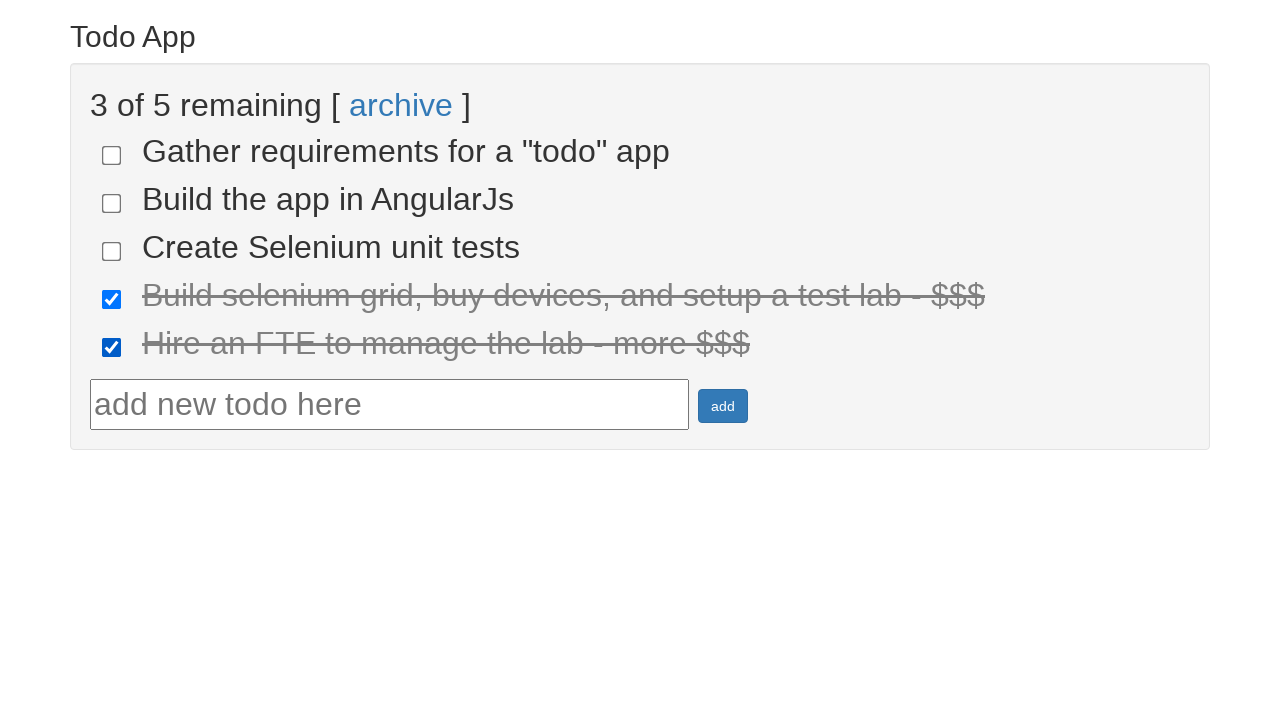

Entered new todo item text: 'Run your first Selenium Test' on #todotext
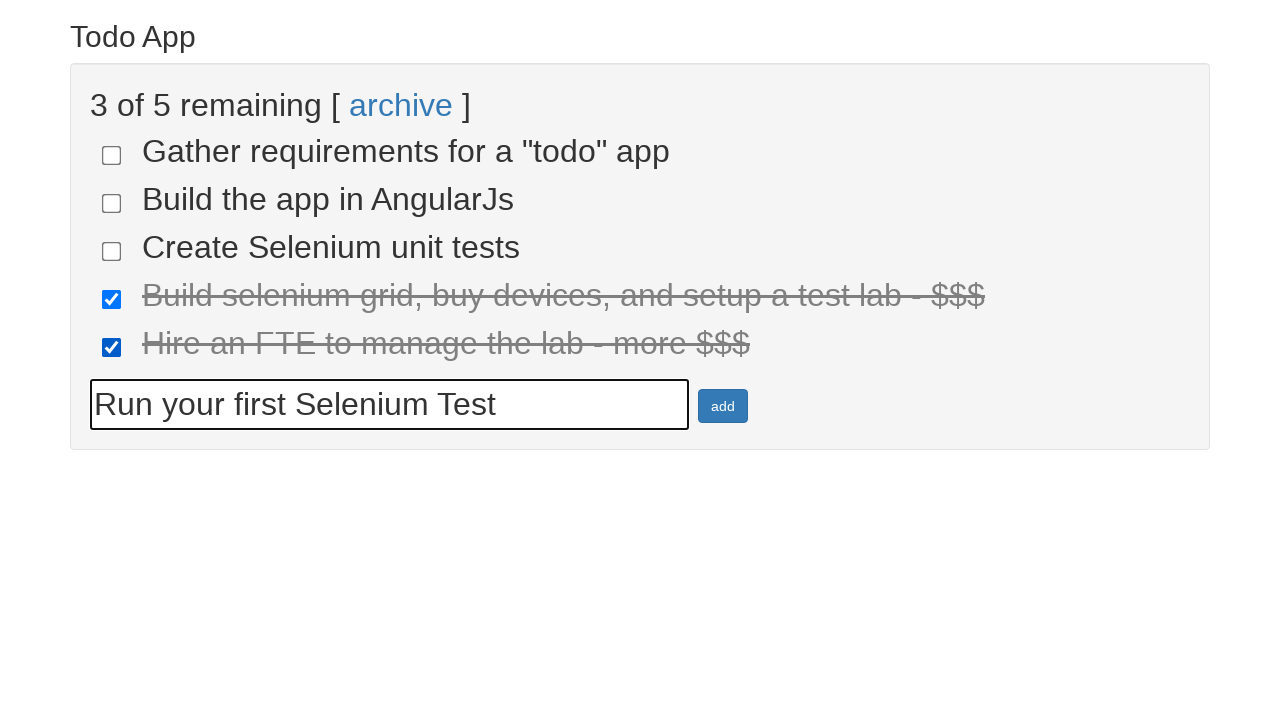

Clicked add button to create new todo item at (723, 406) on #addbutton
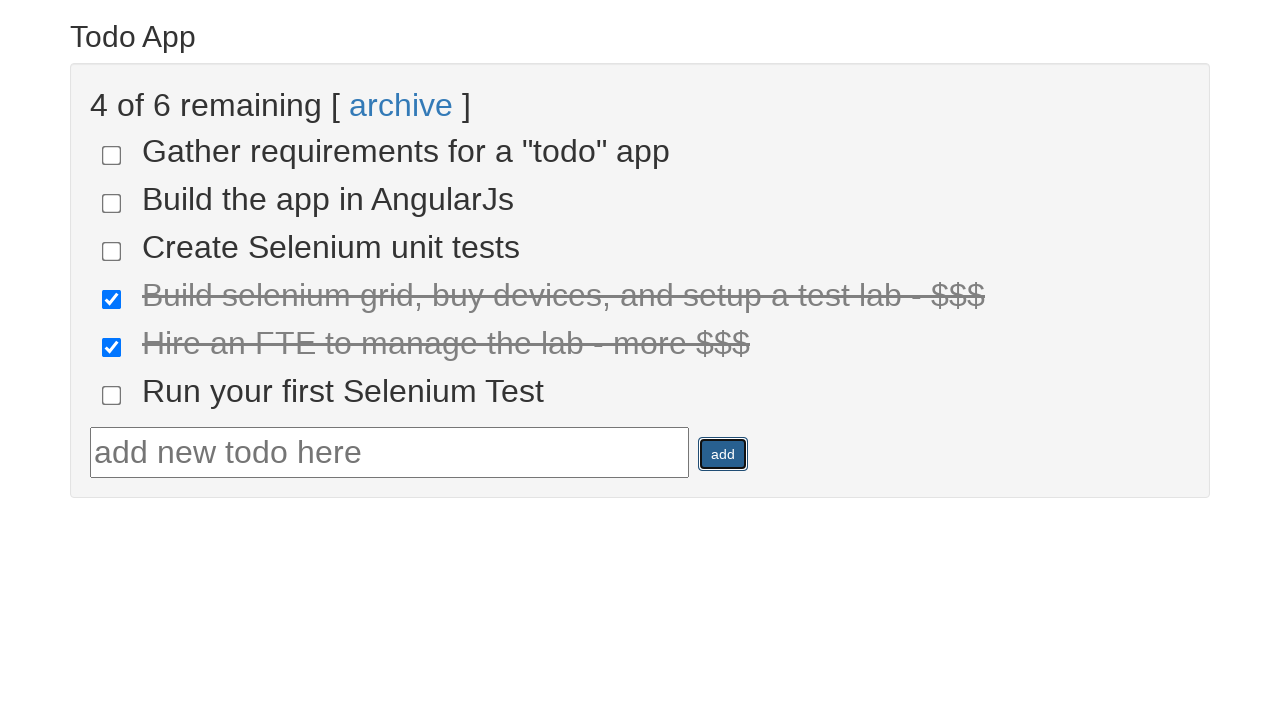

Clicked archive link to archive completed items at (401, 105) on a:has-text('archive')
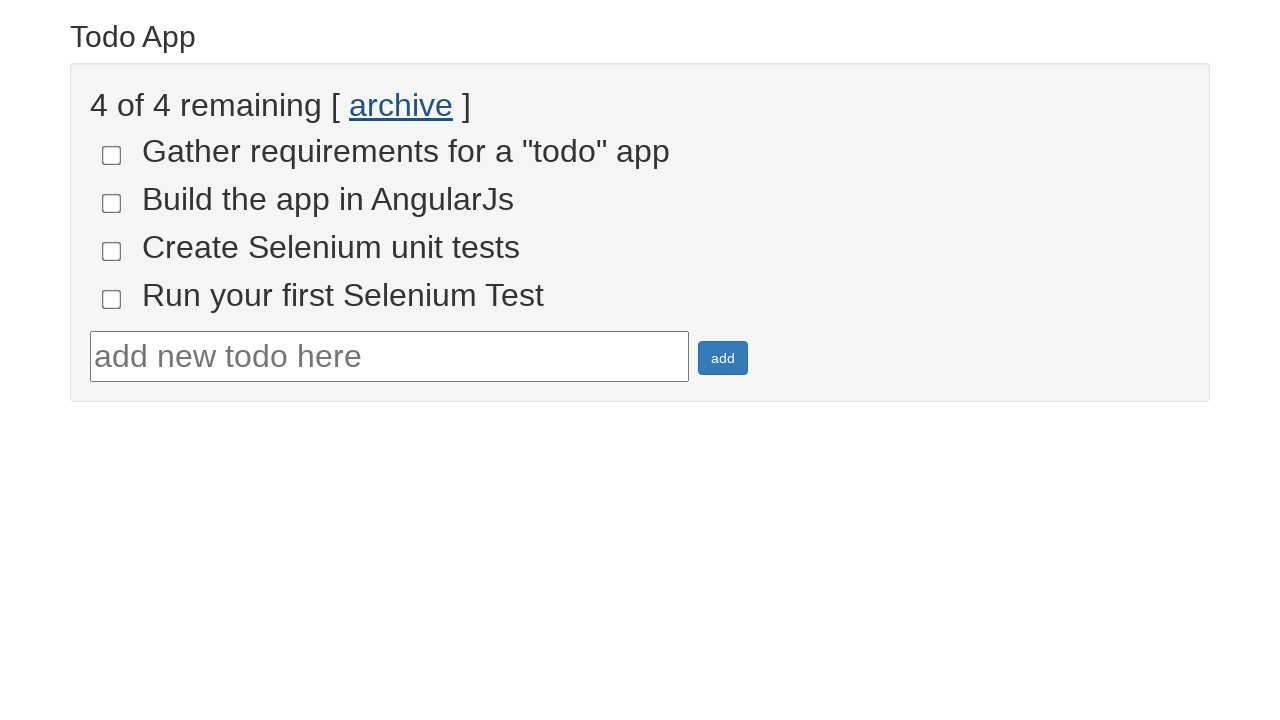

Verified active todo items are present after archiving
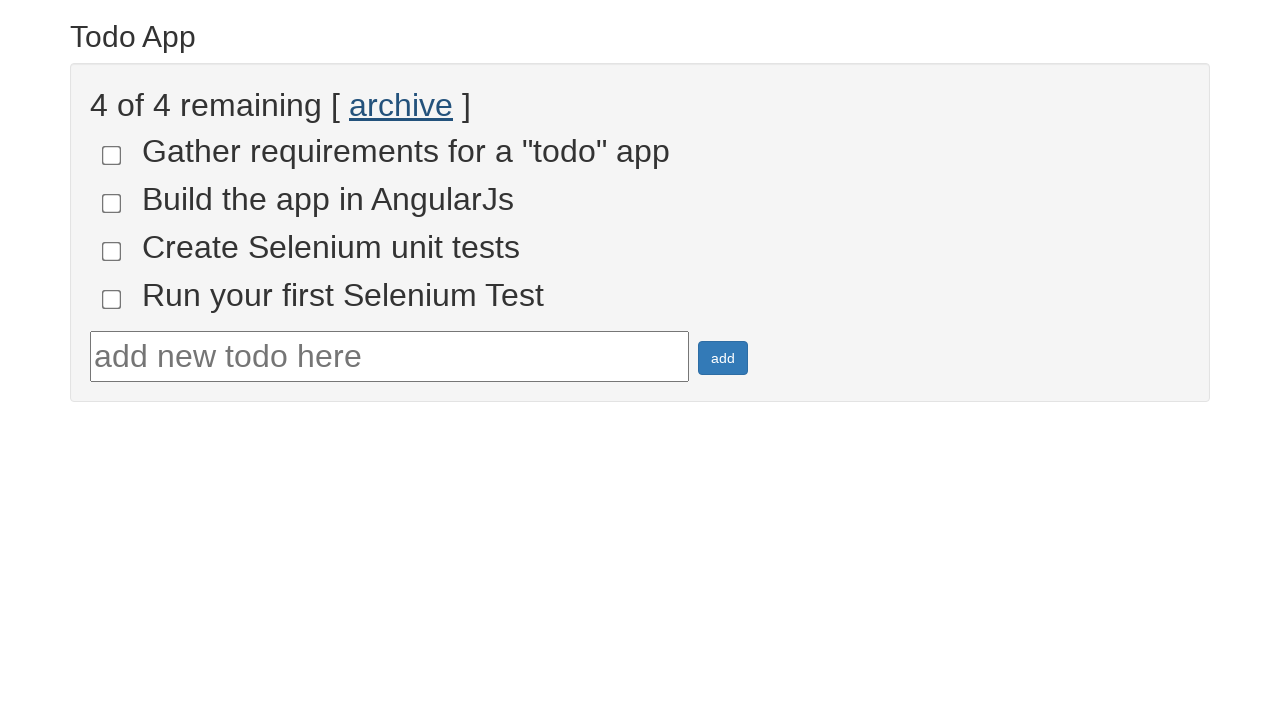

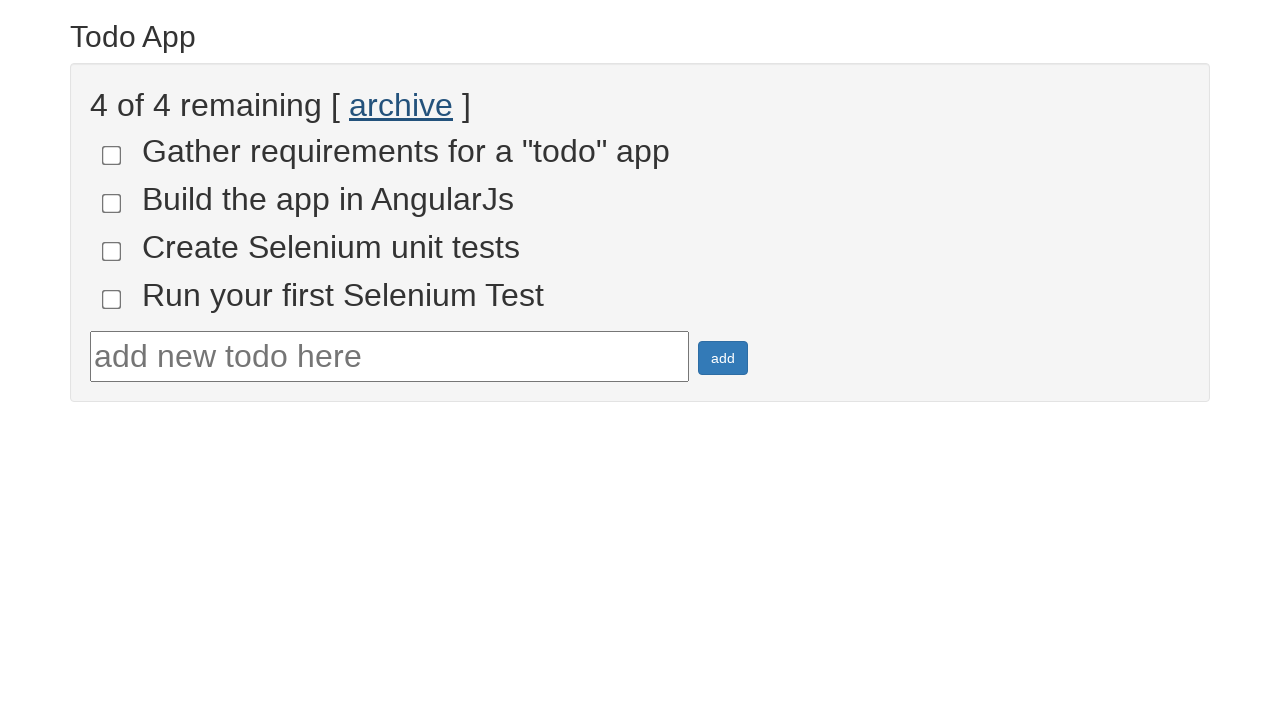